Tests dynamic content loading by clicking a start button and verifying that "Hello World!" text appears after the loading animation completes.

Starting URL: https://automationfc.github.io/dynamic-loading/

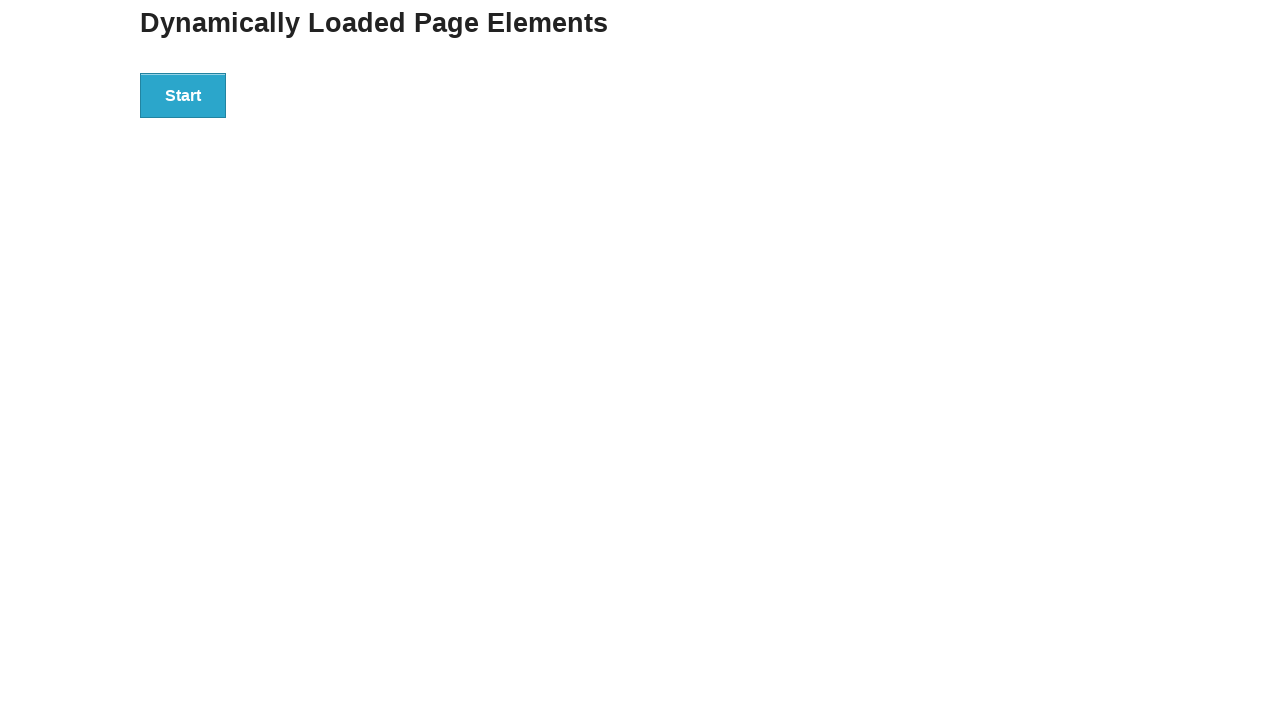

Navigated to dynamic loading test page
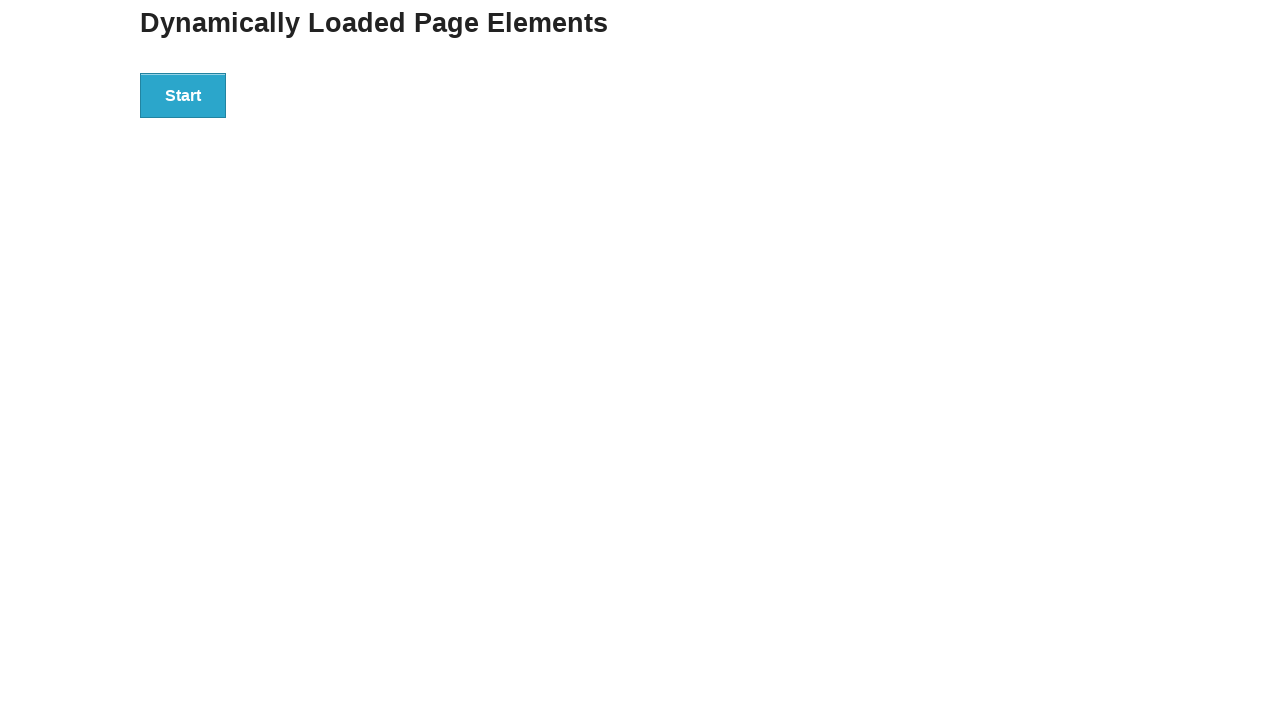

Clicked start button to initiate dynamic content loading at (183, 95) on xpath=//div[@id='start']/button
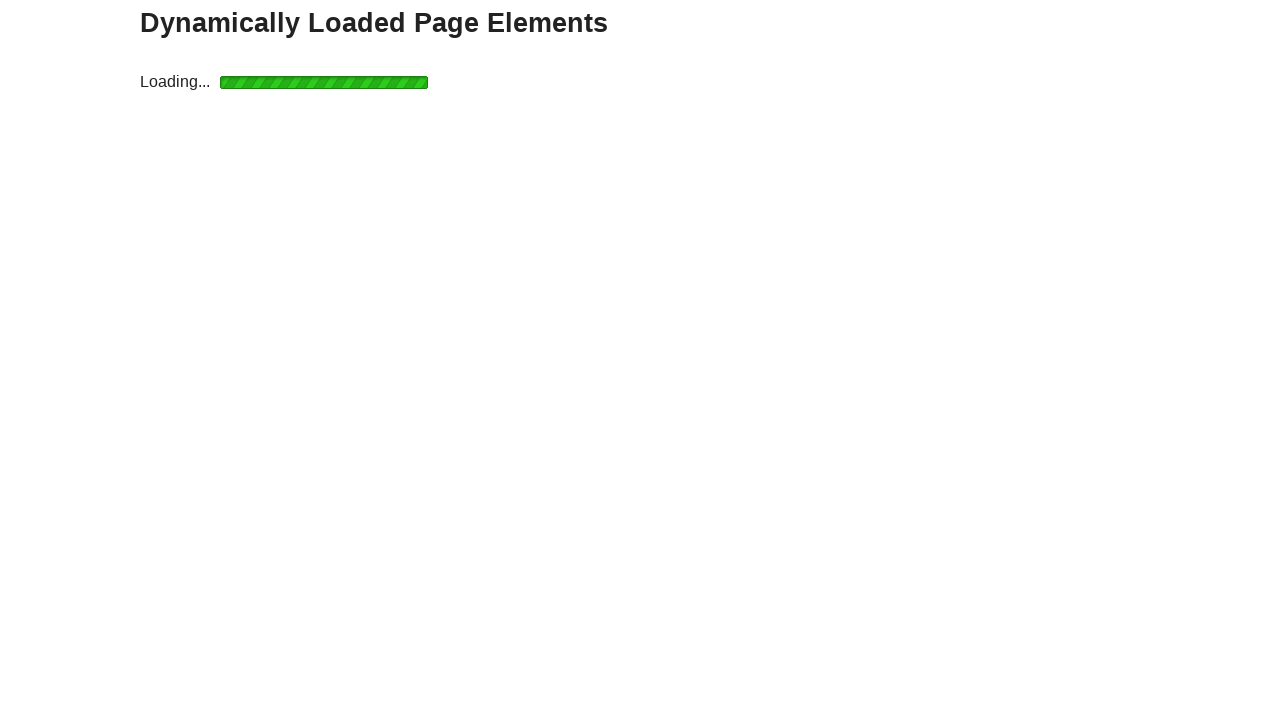

Loading animation completed and finish element appeared
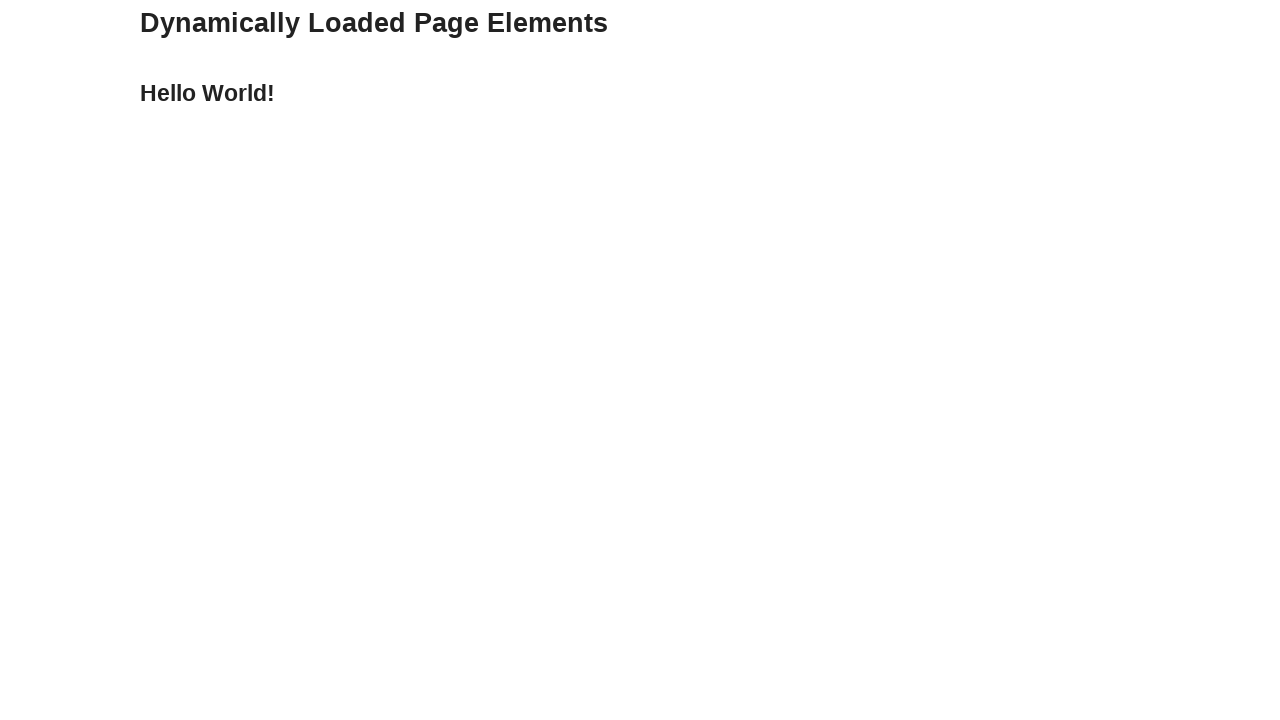

Verified that 'Hello World!' text is displayed after loading
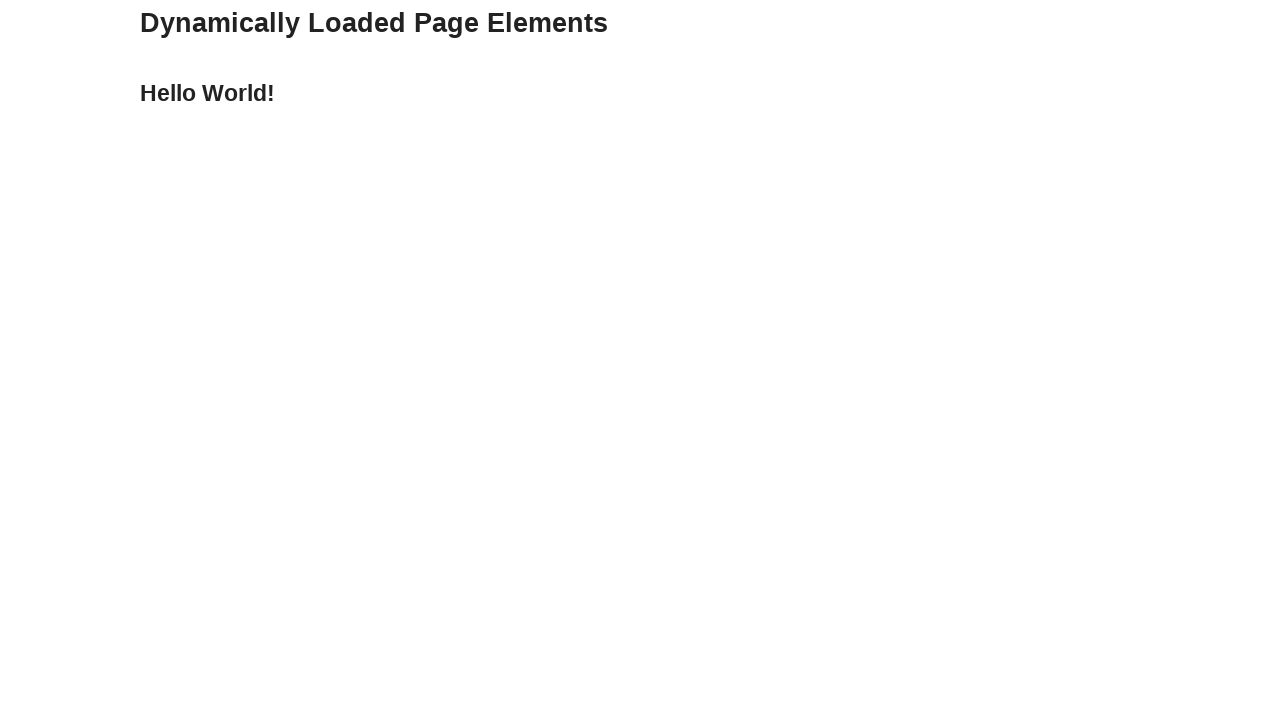

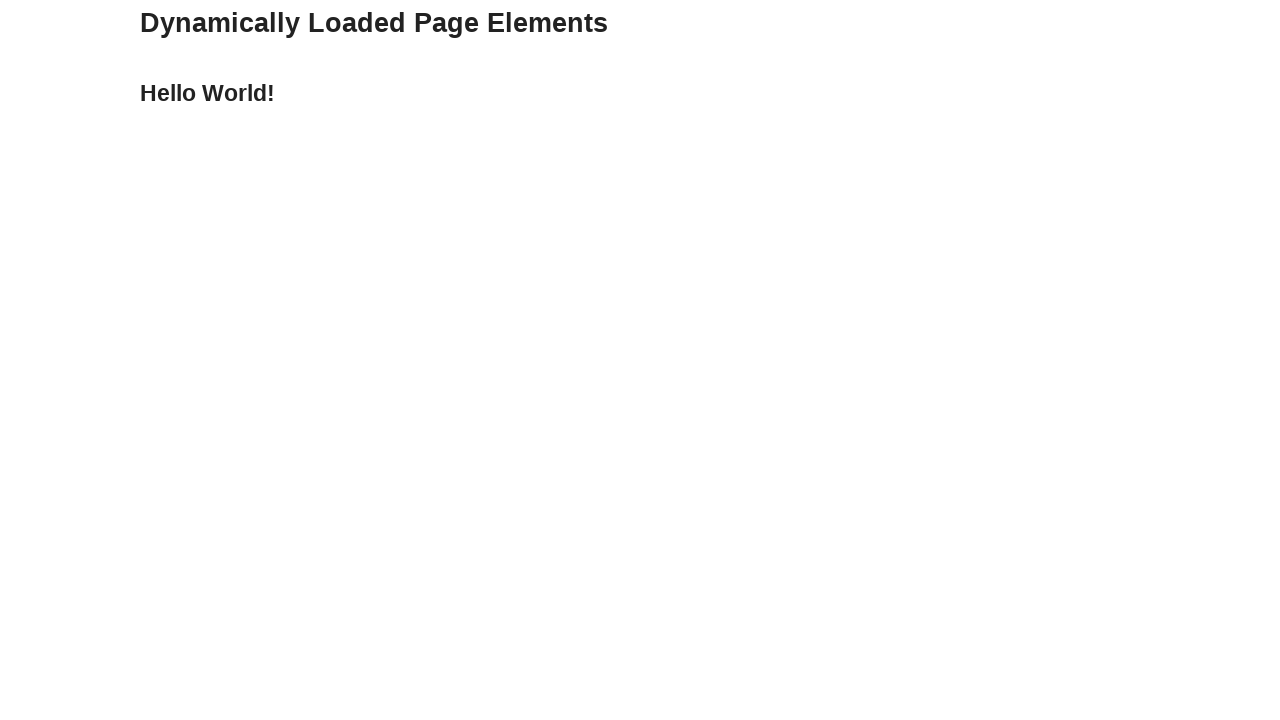